Tests visibility toggling by verifying an element is visible, clicking to hide it, and confirming it becomes hidden.

Starting URL: https://rahulshettyacademy.com/AutomationPractice/

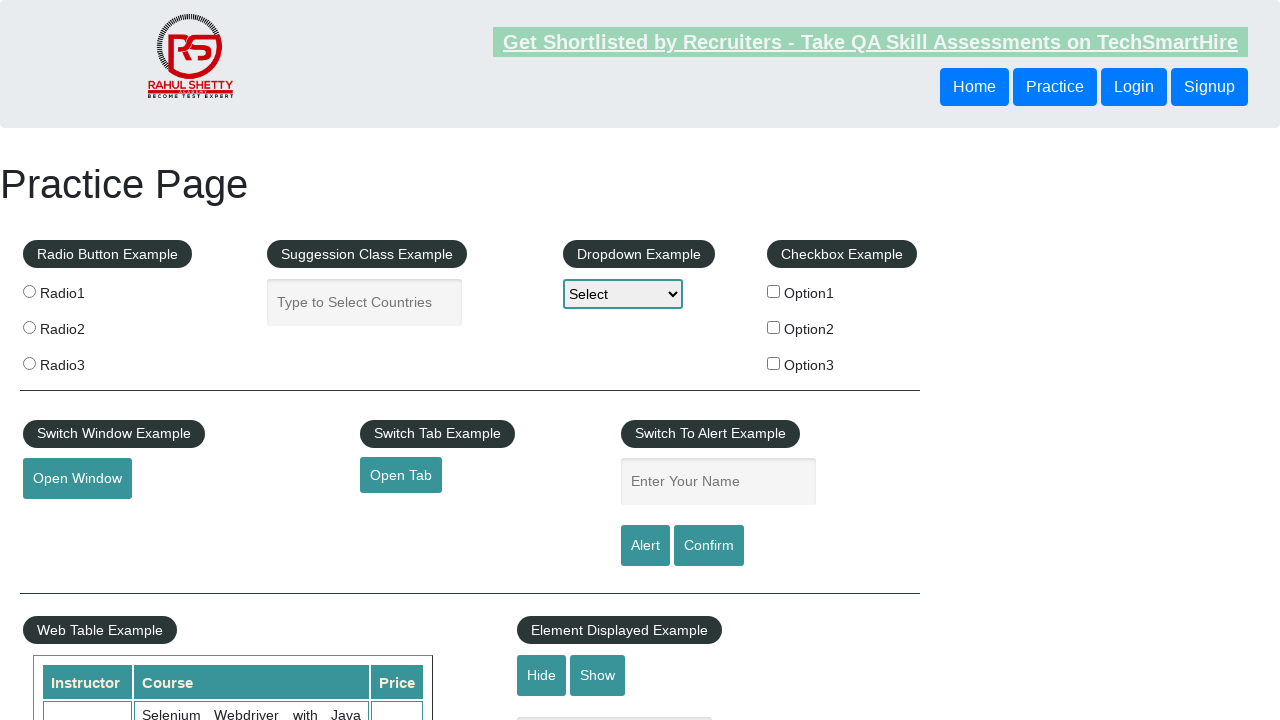

Waited for displayed text element to be visible
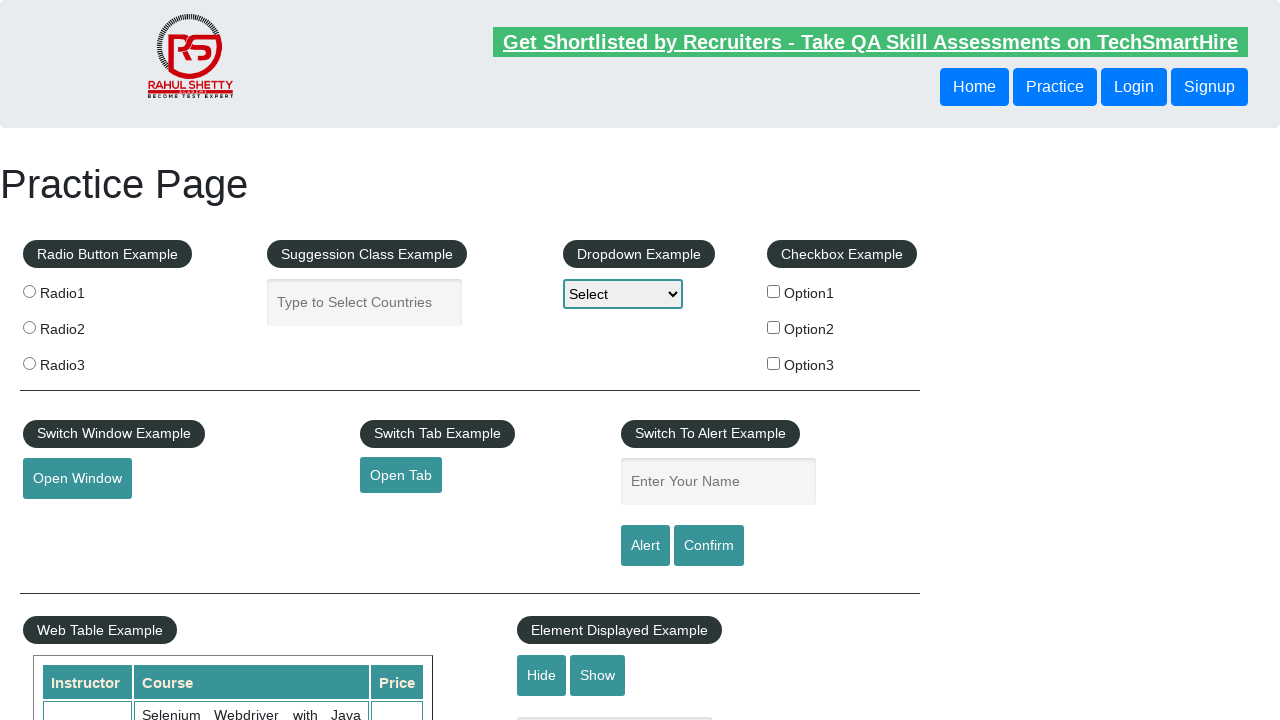

Clicked hide button to hide the text box at (542, 675) on #hide-textbox
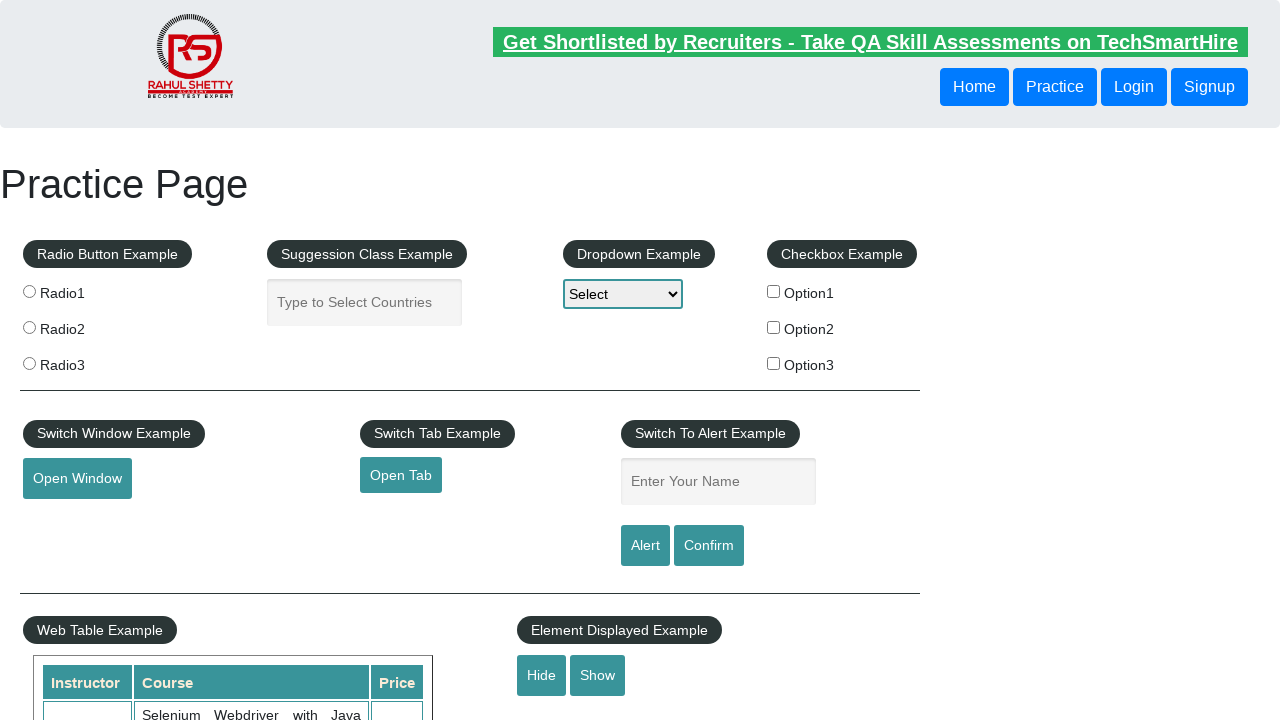

Verified the text element is now hidden
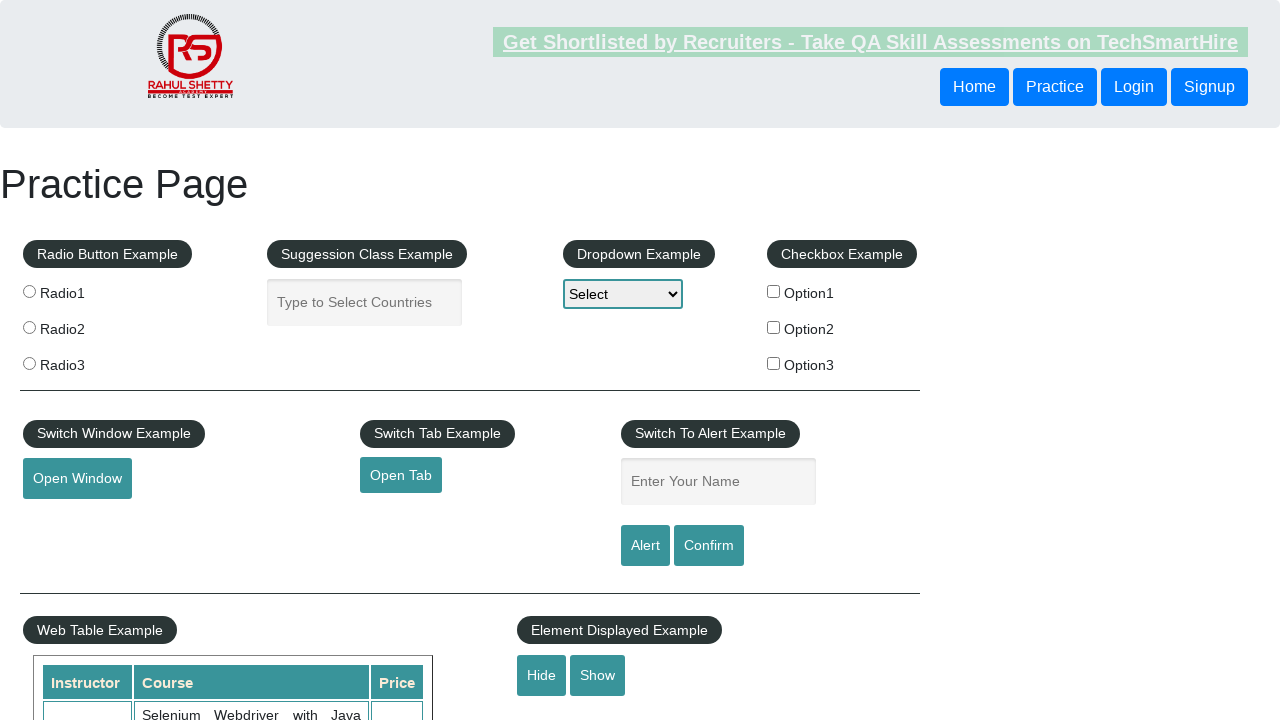

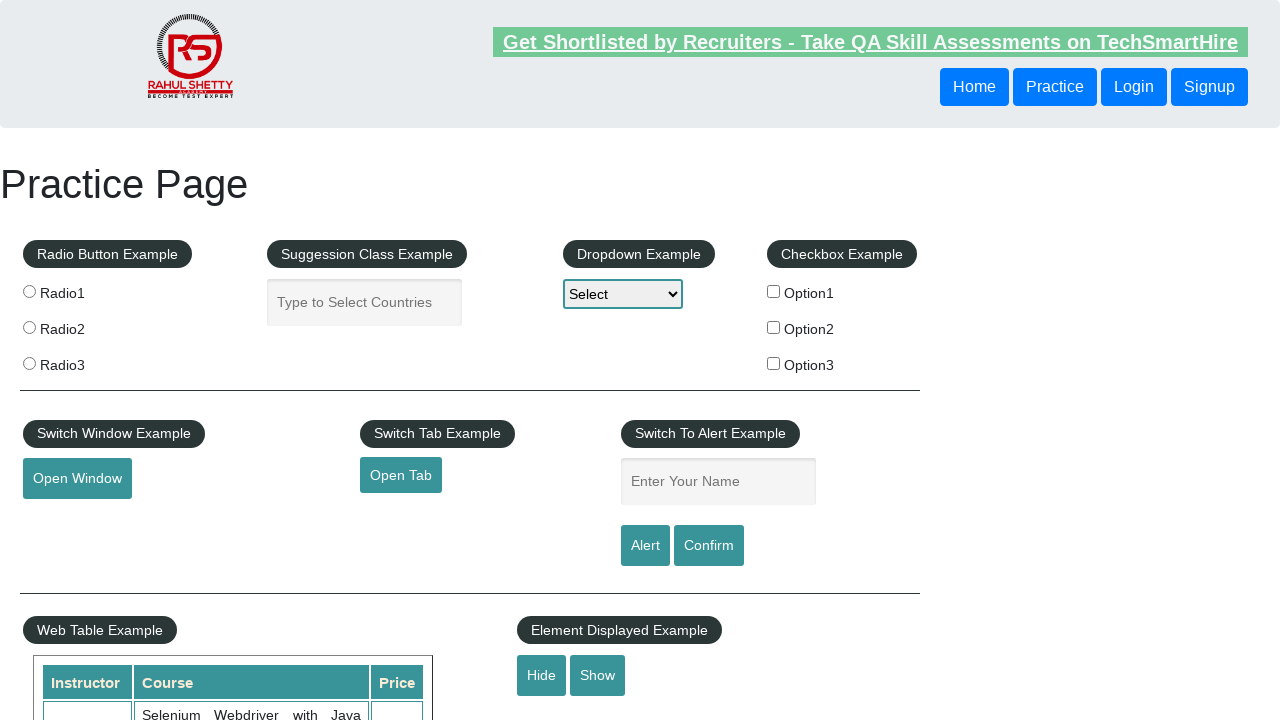